Tests jQuery UI droppable functionality by performing drag and drop operation within an iframe, then performing double-click and right-click actions on the main page

Starting URL: http://jqueryui.com/droppable/

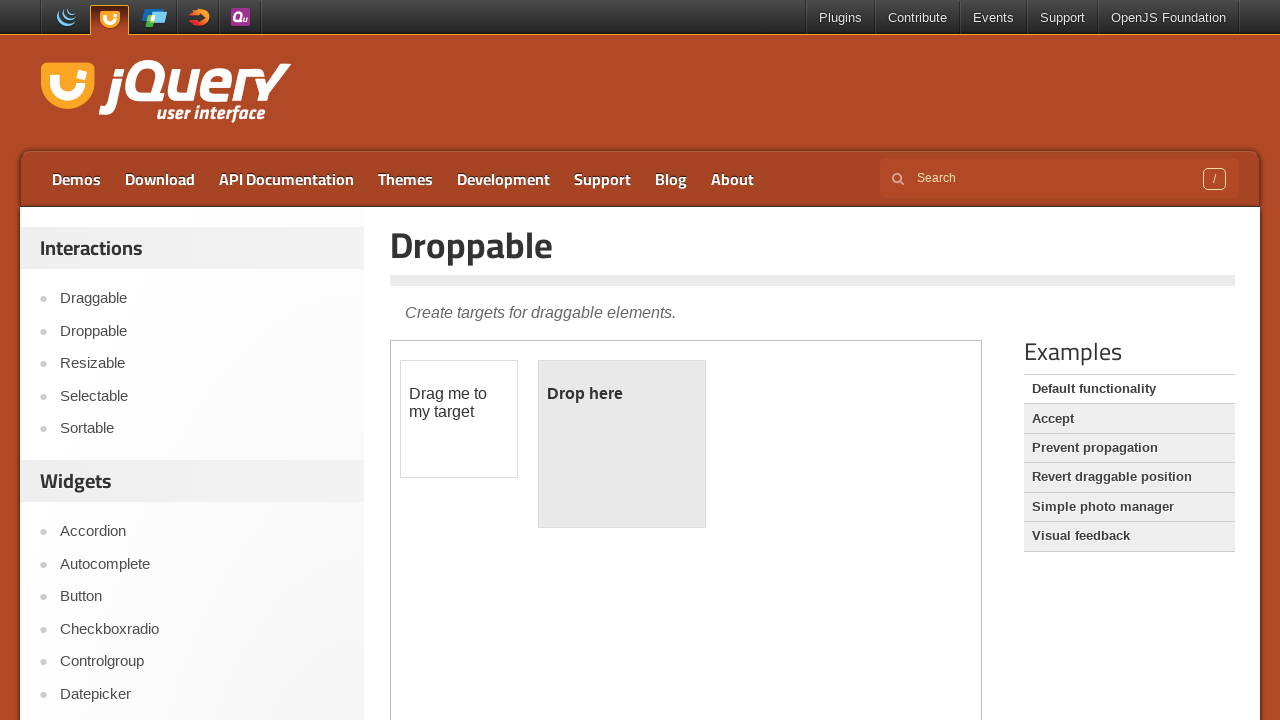

Located iframe containing drag and drop demo
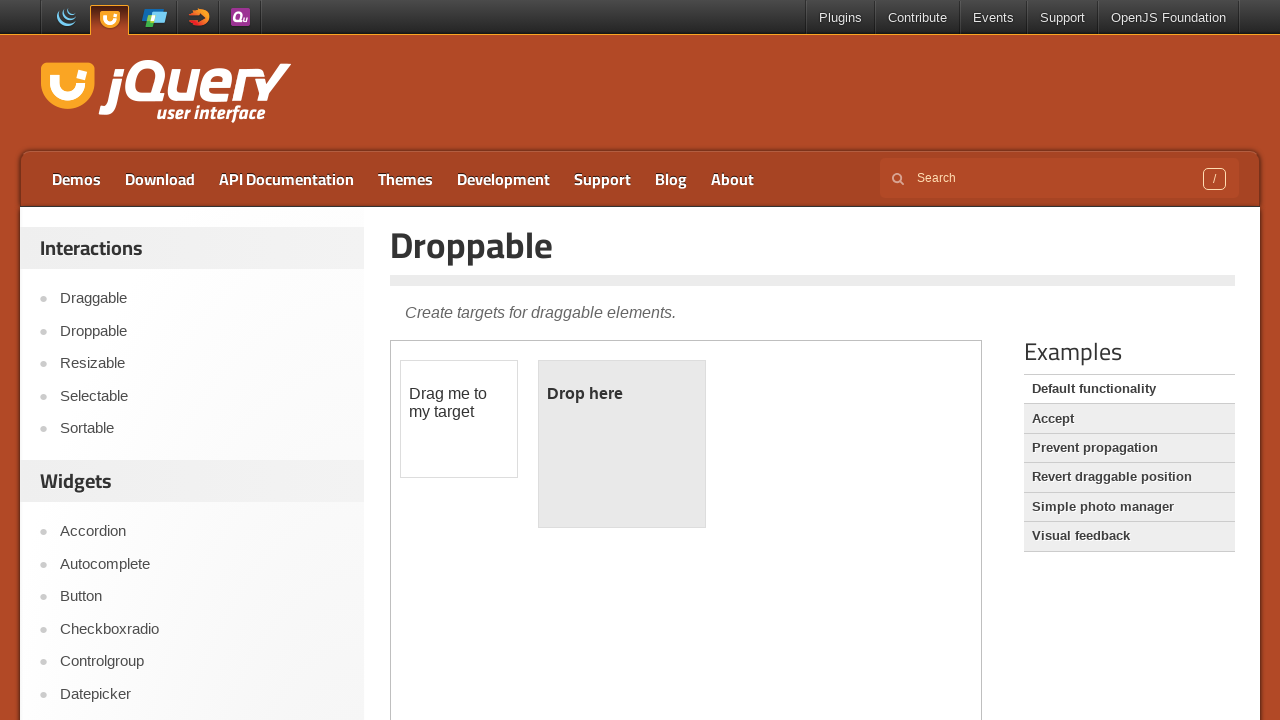

Clicked on draggable element in iframe at (459, 419) on .demo-frame >> internal:control=enter-frame >> #draggable
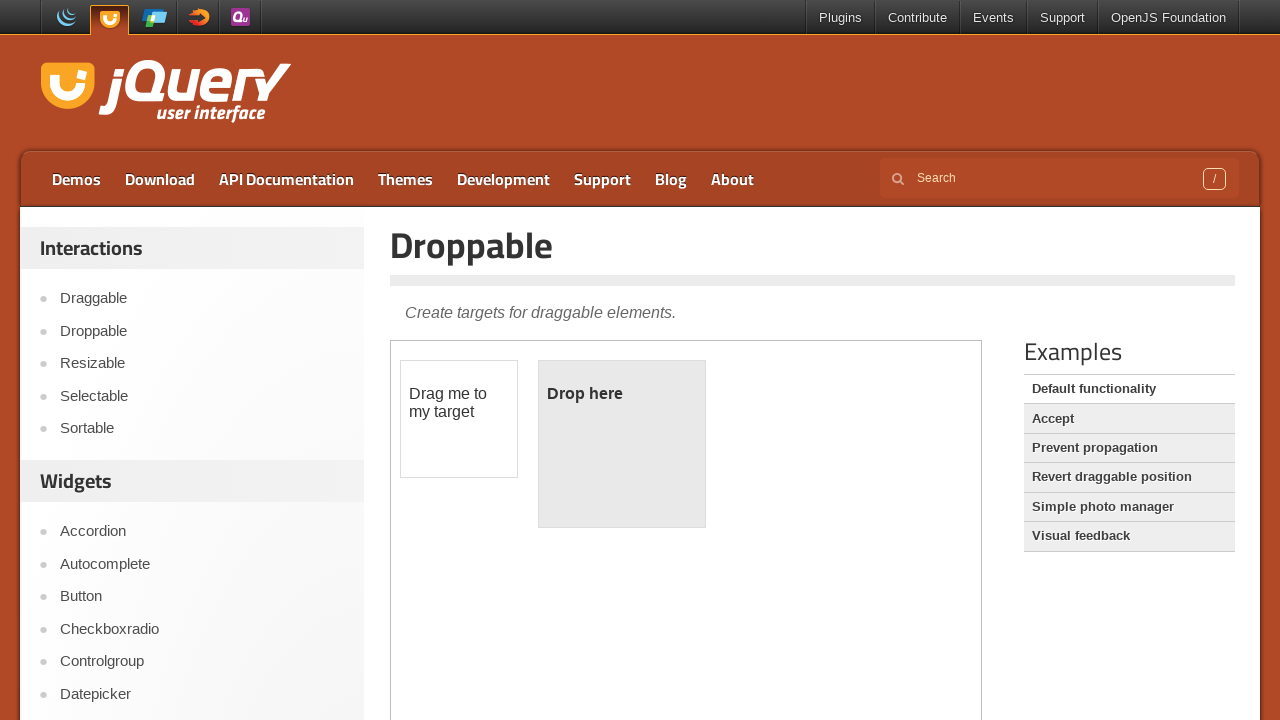

Performed drag and drop operation from draggable to droppable element at (622, 444)
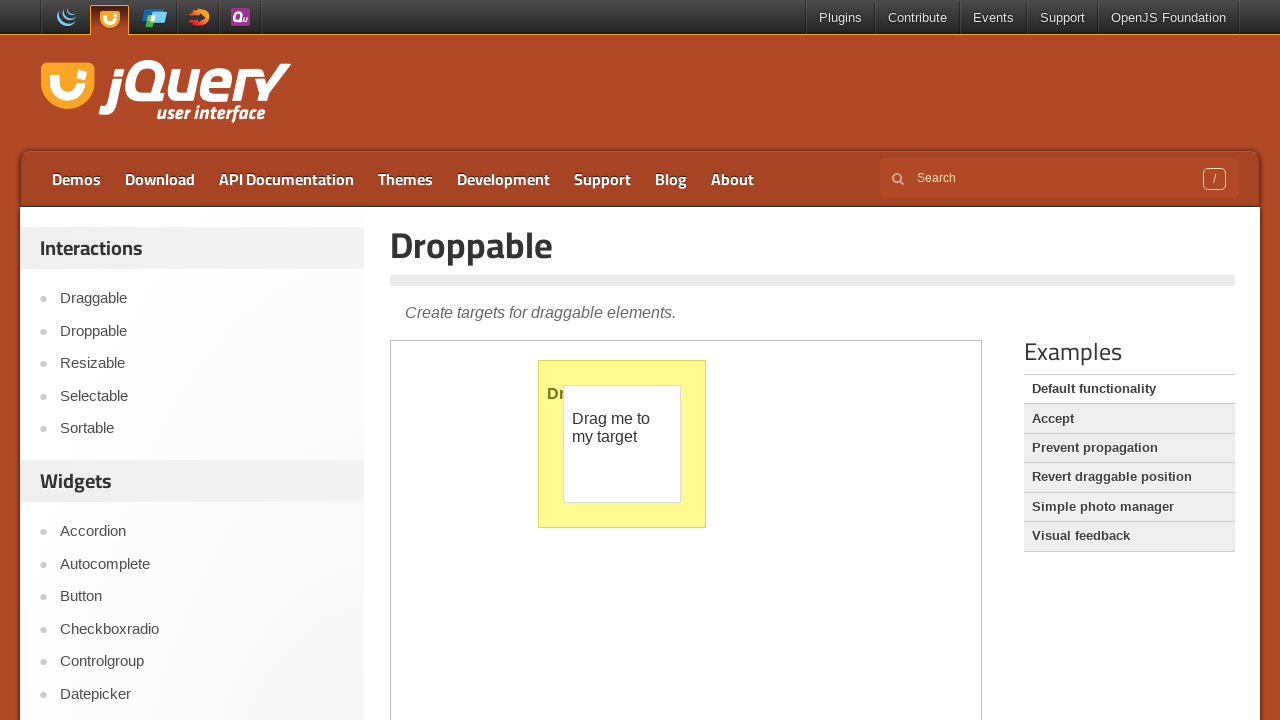

Double-clicked on Examples heading on main page at (1129, 352) on h2:has-text('Examples')
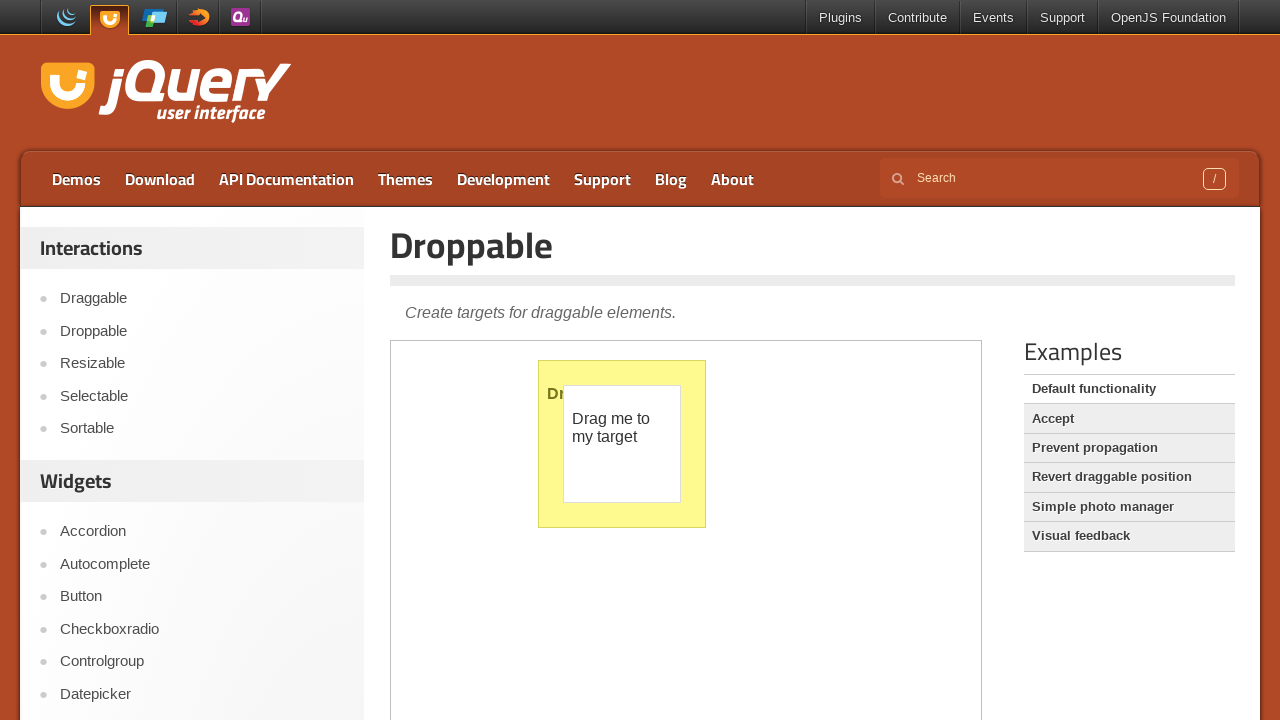

Right-clicked on page body at (640, 360) on body
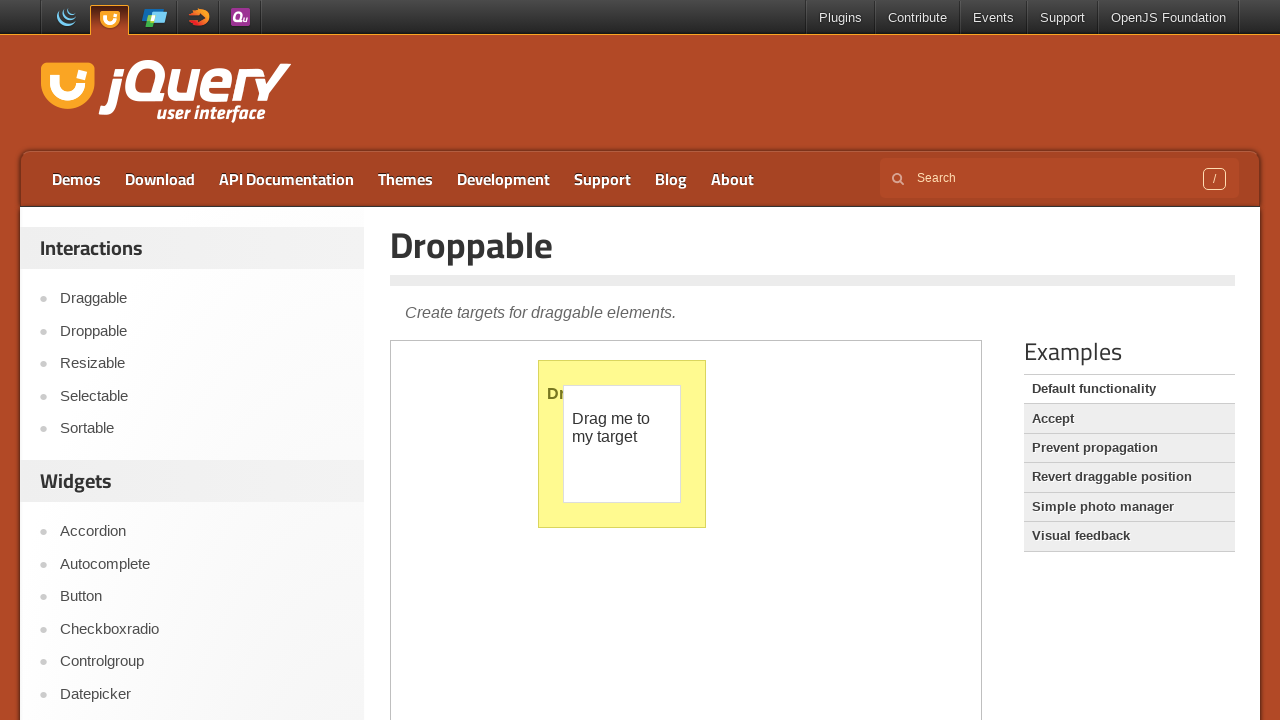

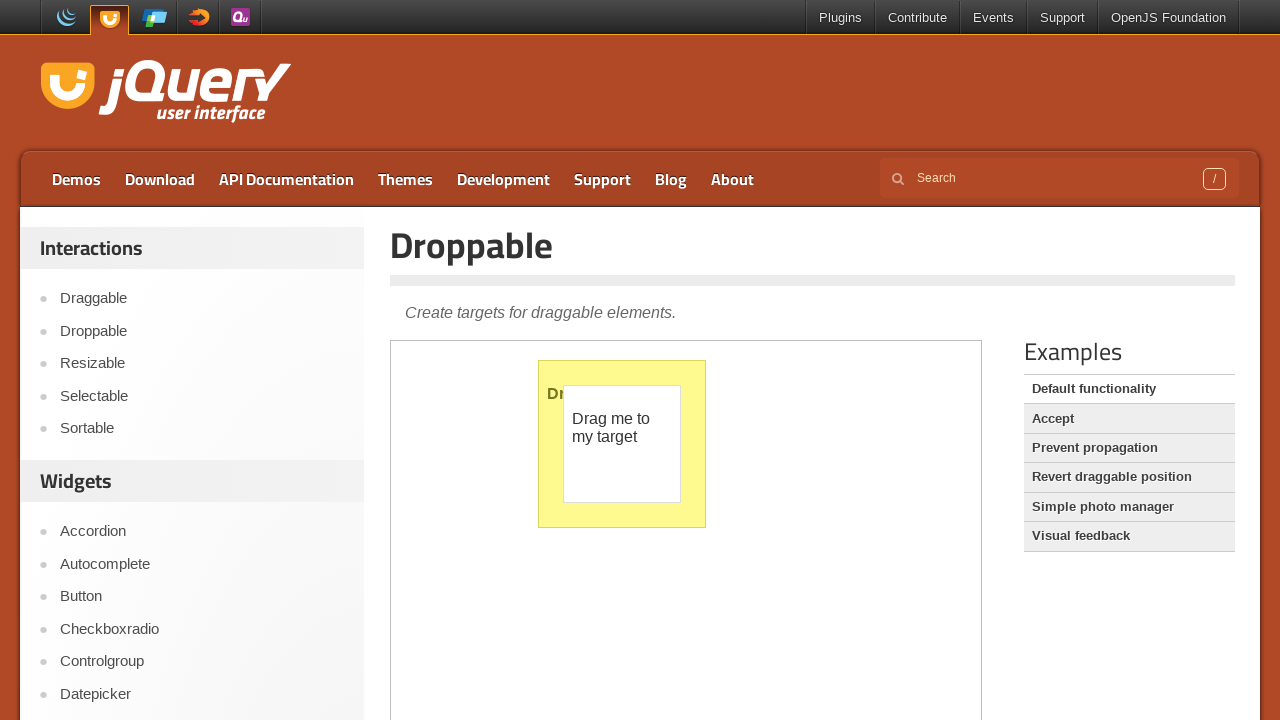